Tests the Remember Me checkbox functionality by clicking it and verifying it becomes selected

Starting URL: https://circlek-public.github.io/cki-service-recruitment-task/

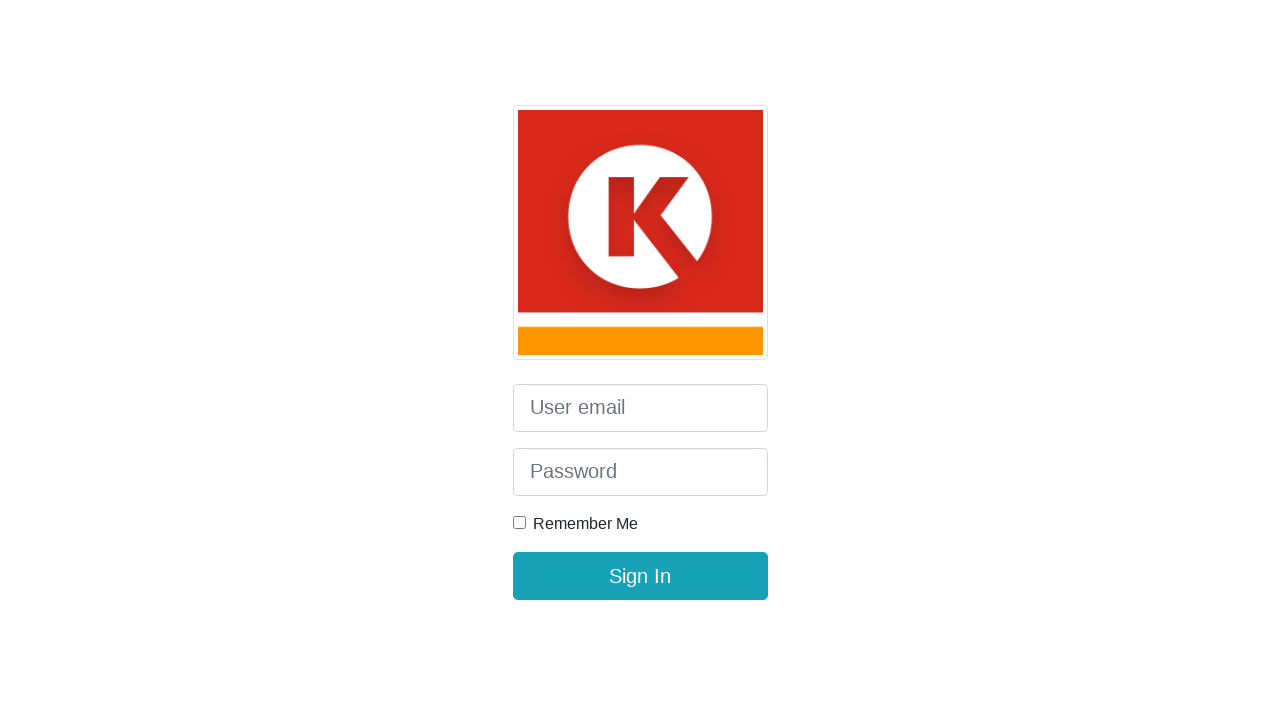

Navigated to Circle K recruitment task page
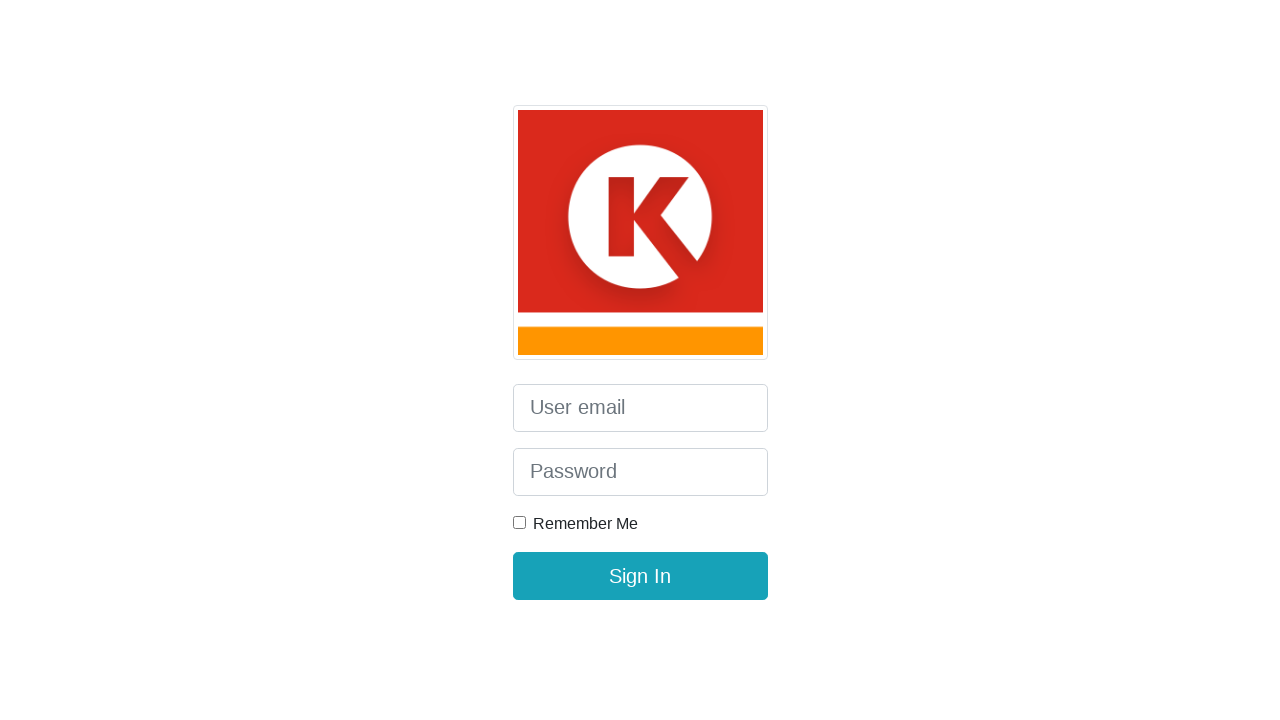

Located Remember Me checkbox element
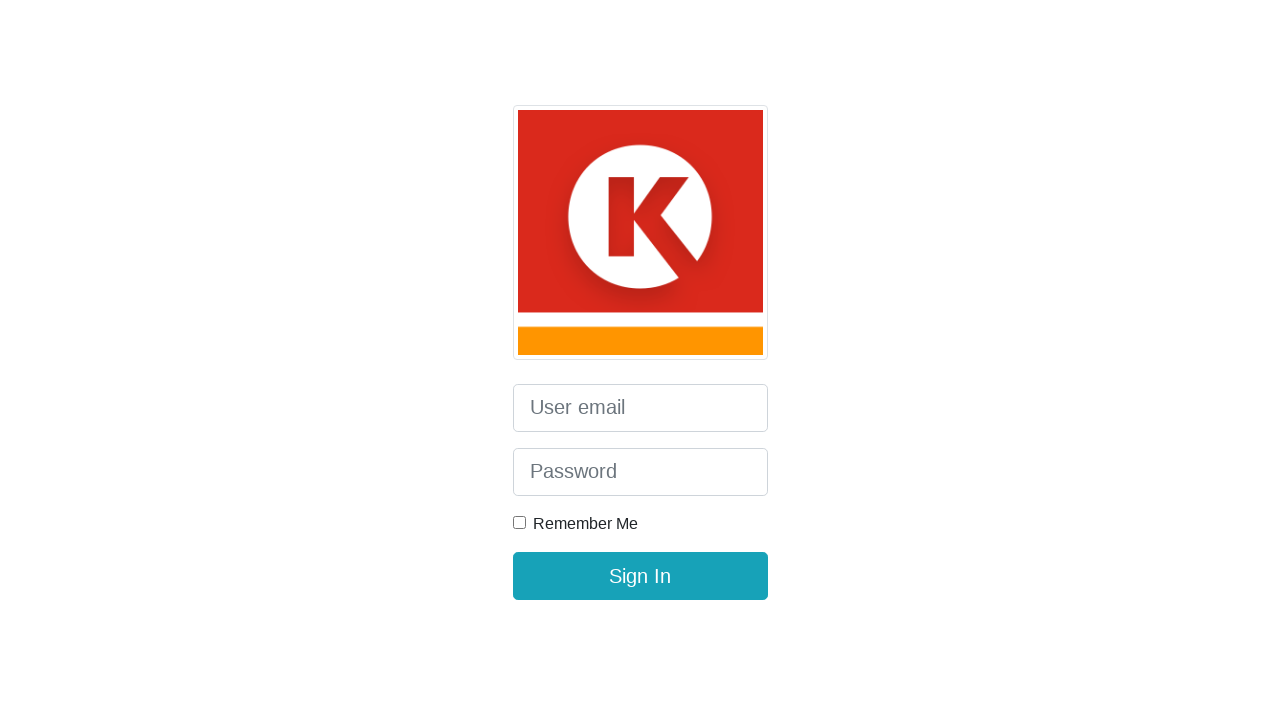

Clicked the Remember Me checkbox at (519, 523) on xpath=//*[contains(text(), 'Remember Me')]/../input
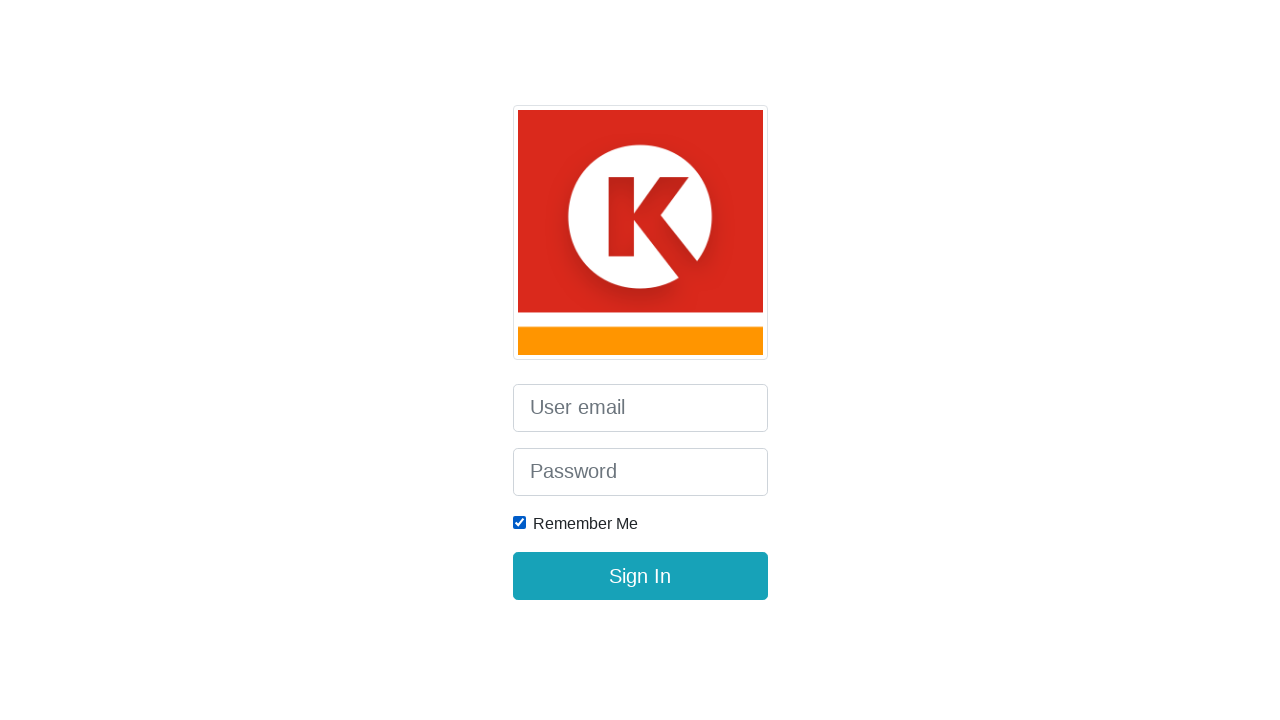

Verified Remember Me checkbox is selected
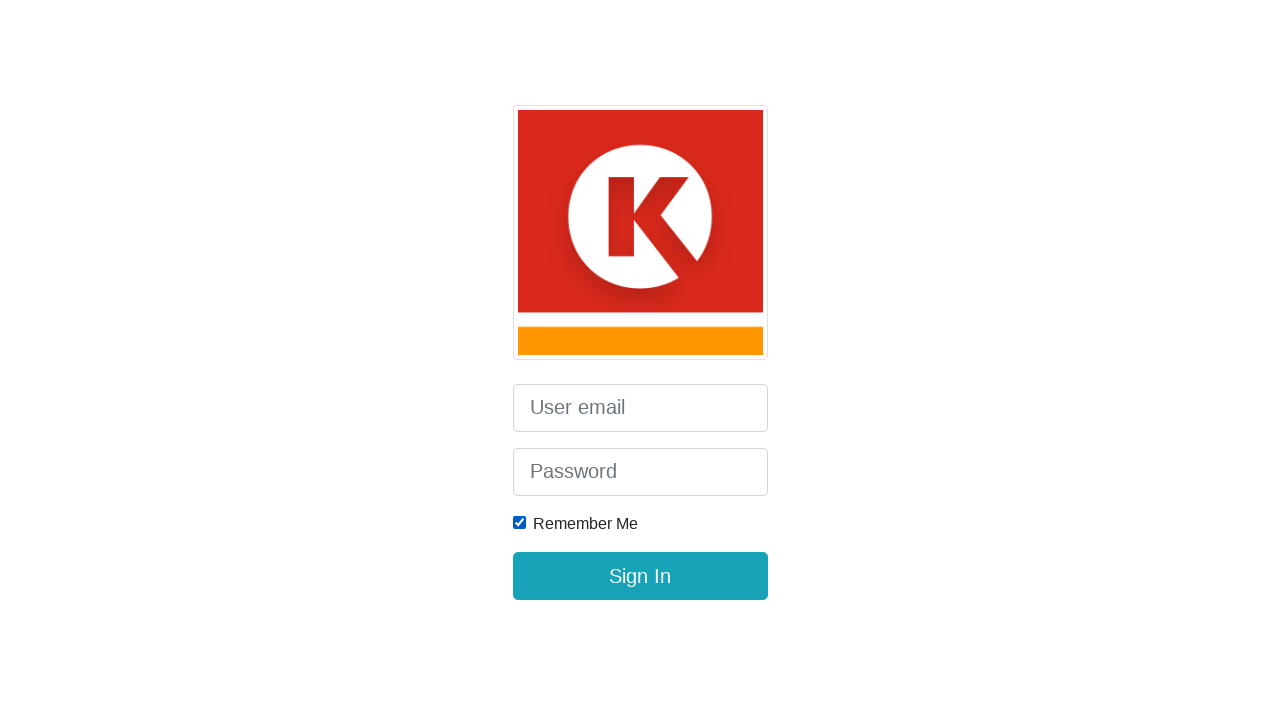

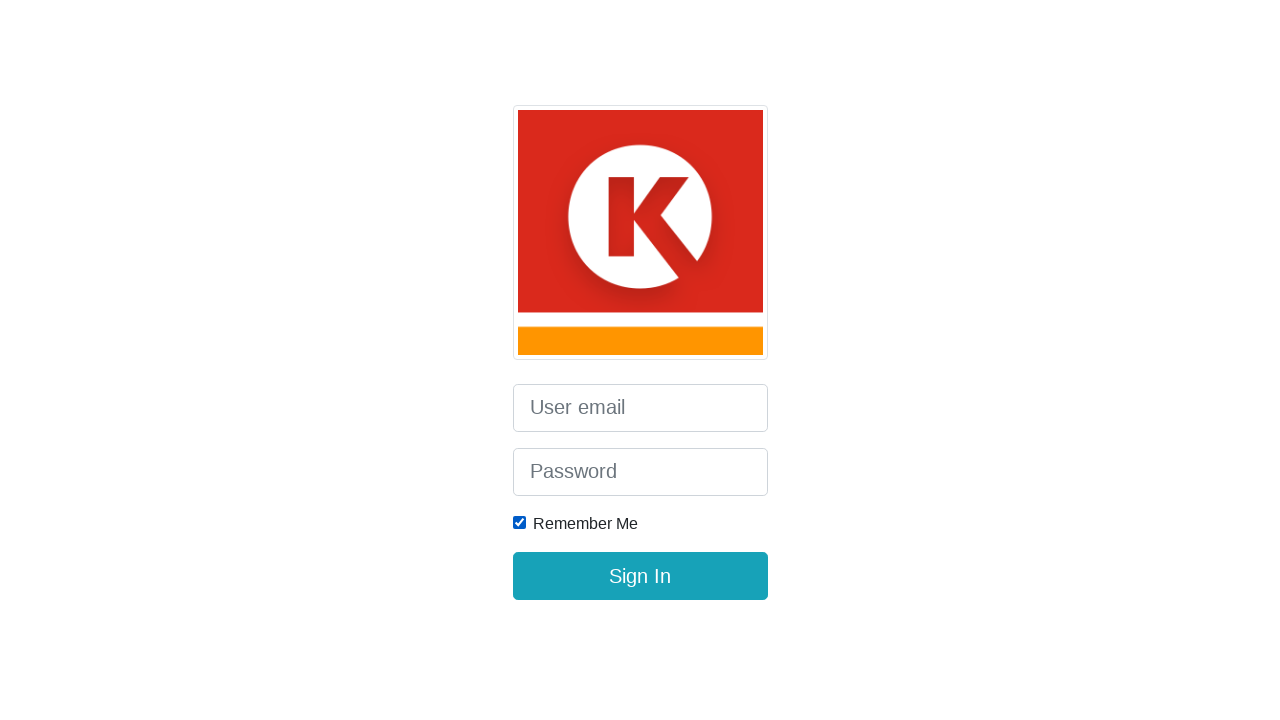